Tests language selection dropdown on the Selenium website by clicking the language dropdown and selecting Japanese language

Starting URL: https://www.selenium.dev/

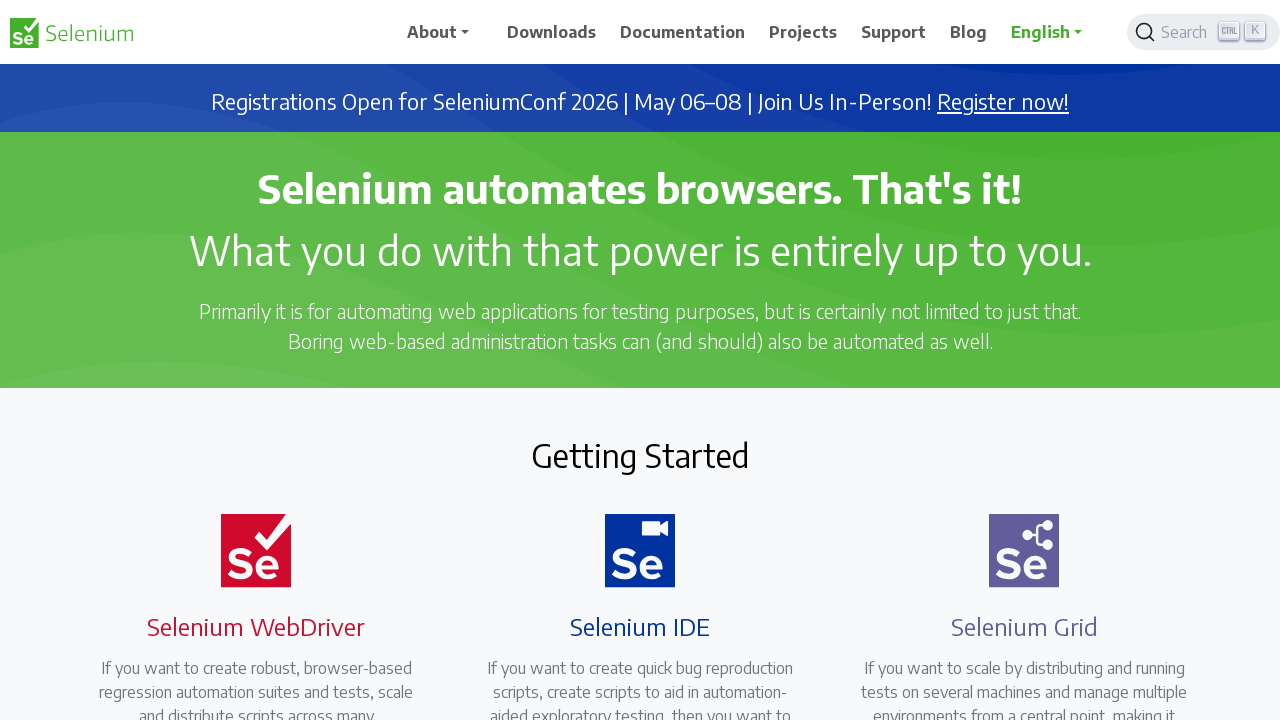

Clicked on English language dropdown to open it at (1053, 32) on a:text('English')
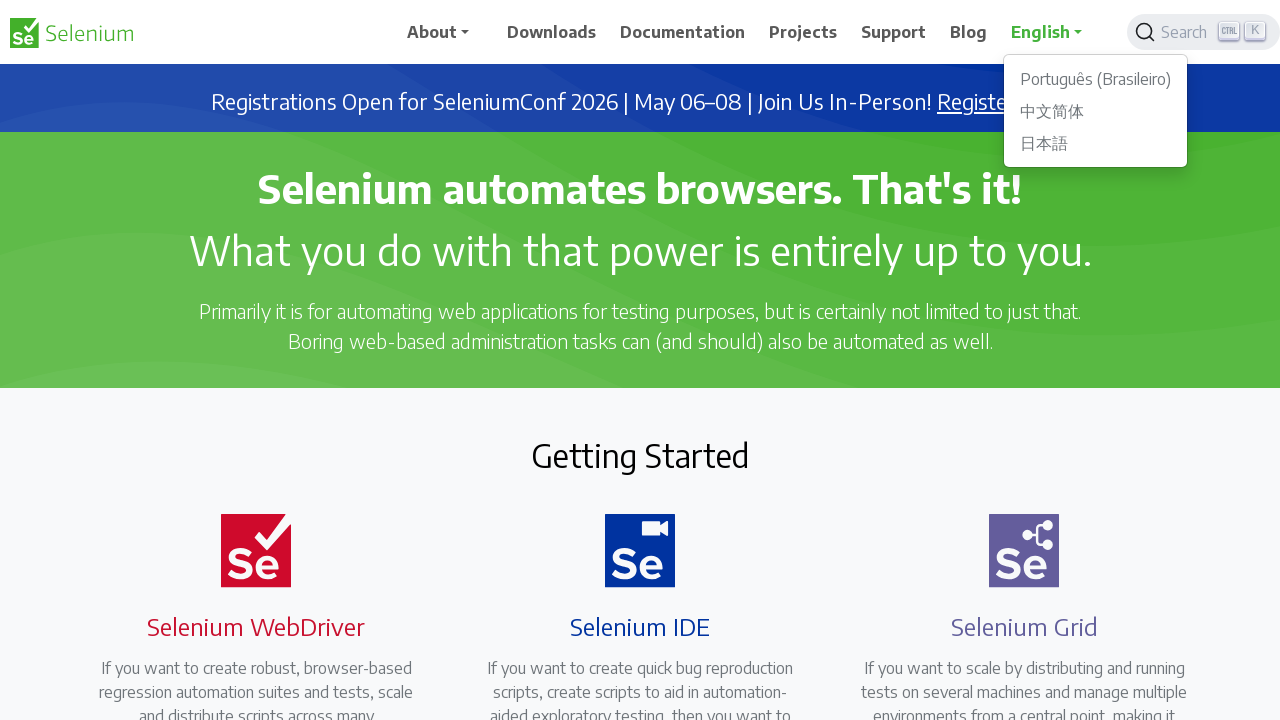

Selected Japanese language from dropdown menu at (1096, 143) on ul.dropdown-menu a:text('日本語')
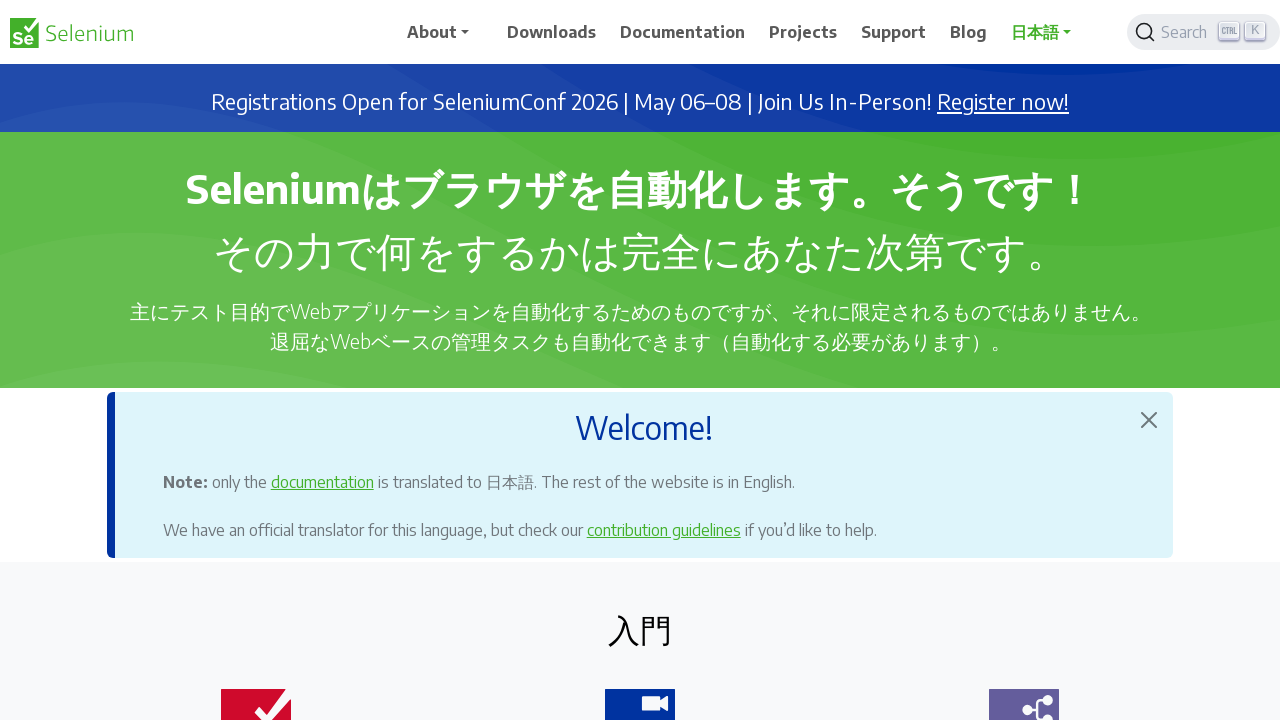

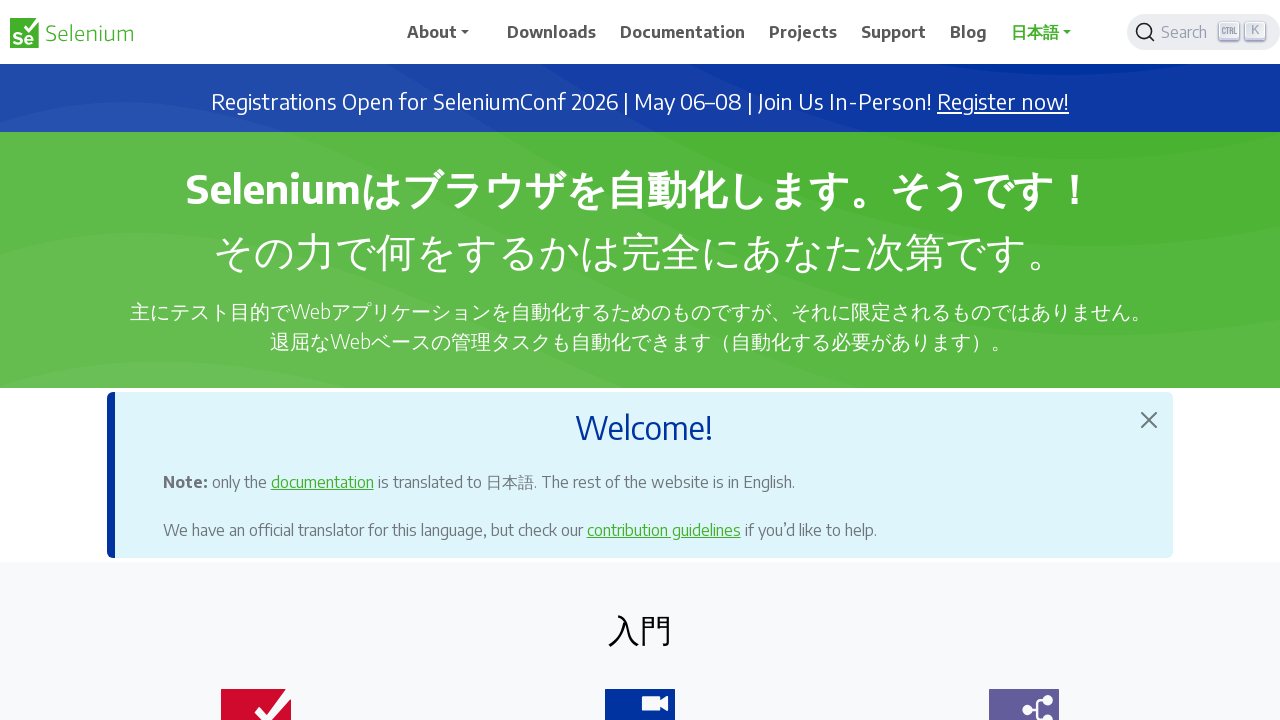